Adds multiple vegetable items to cart, proceeds to checkout, and applies a promo code

Starting URL: https://rahulshettyacademy.com/seleniumPractise/#/

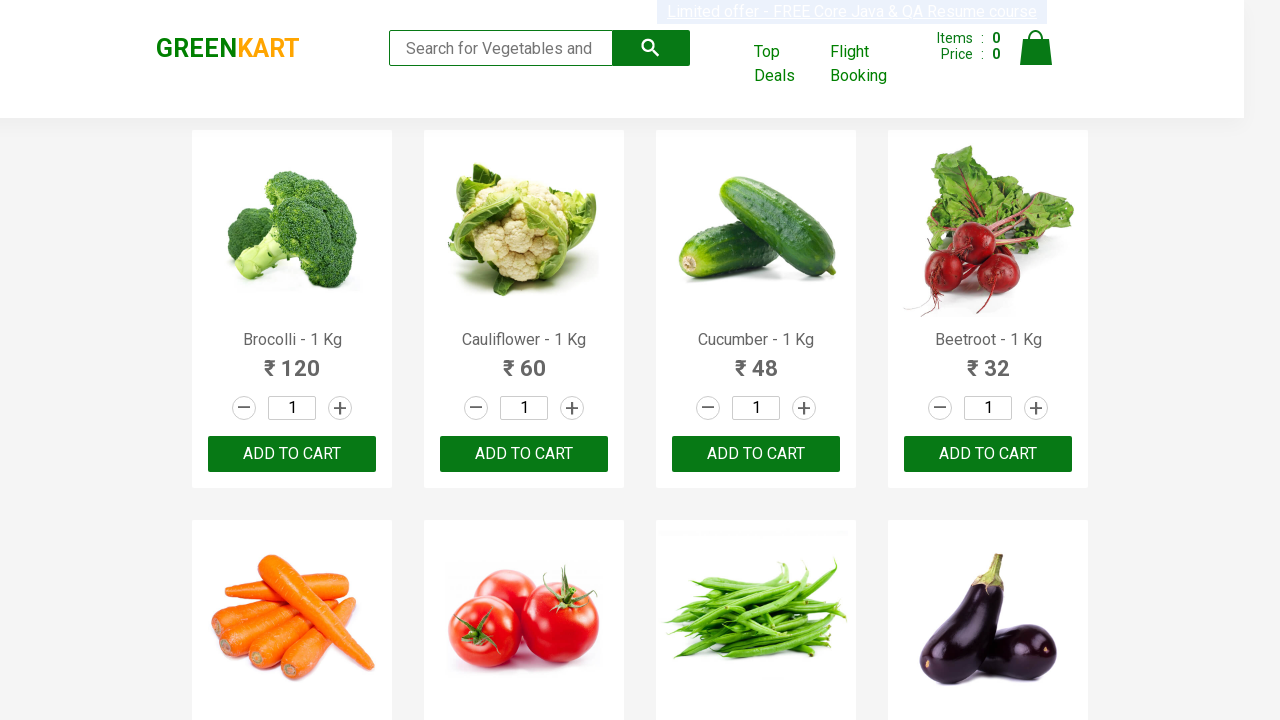

Waited for product list to load
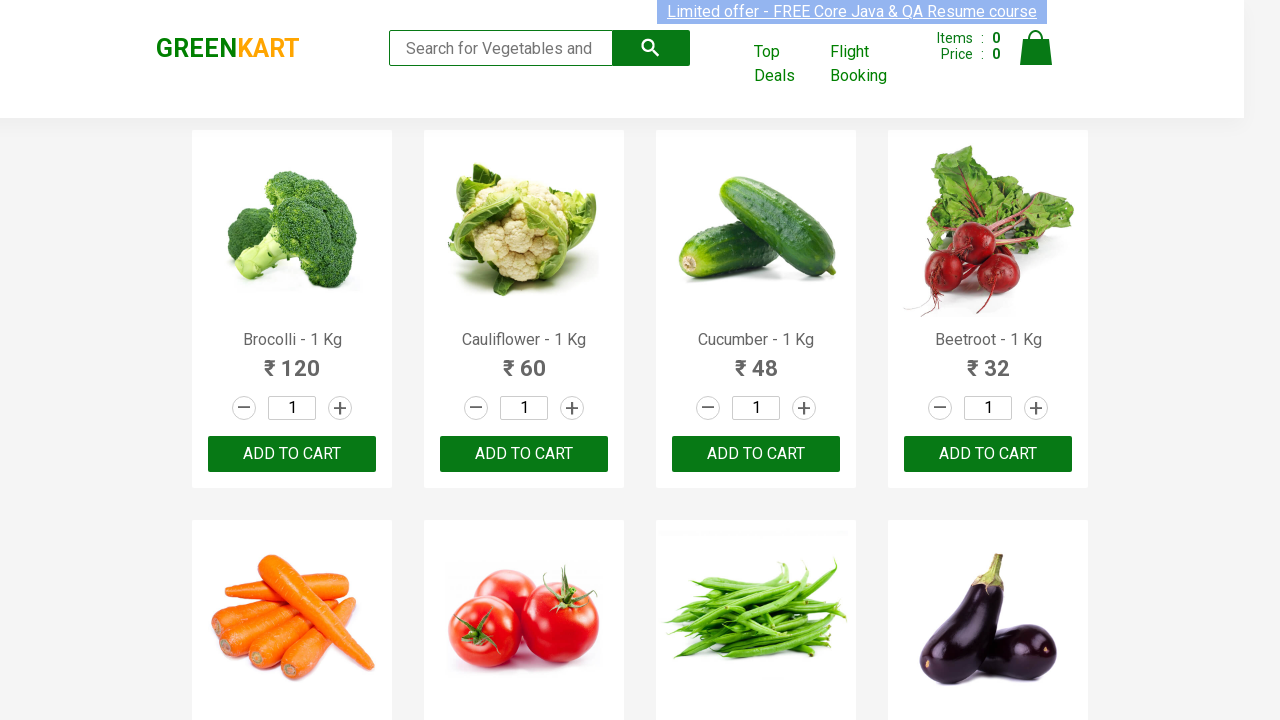

Retrieved all product elements and add to cart buttons
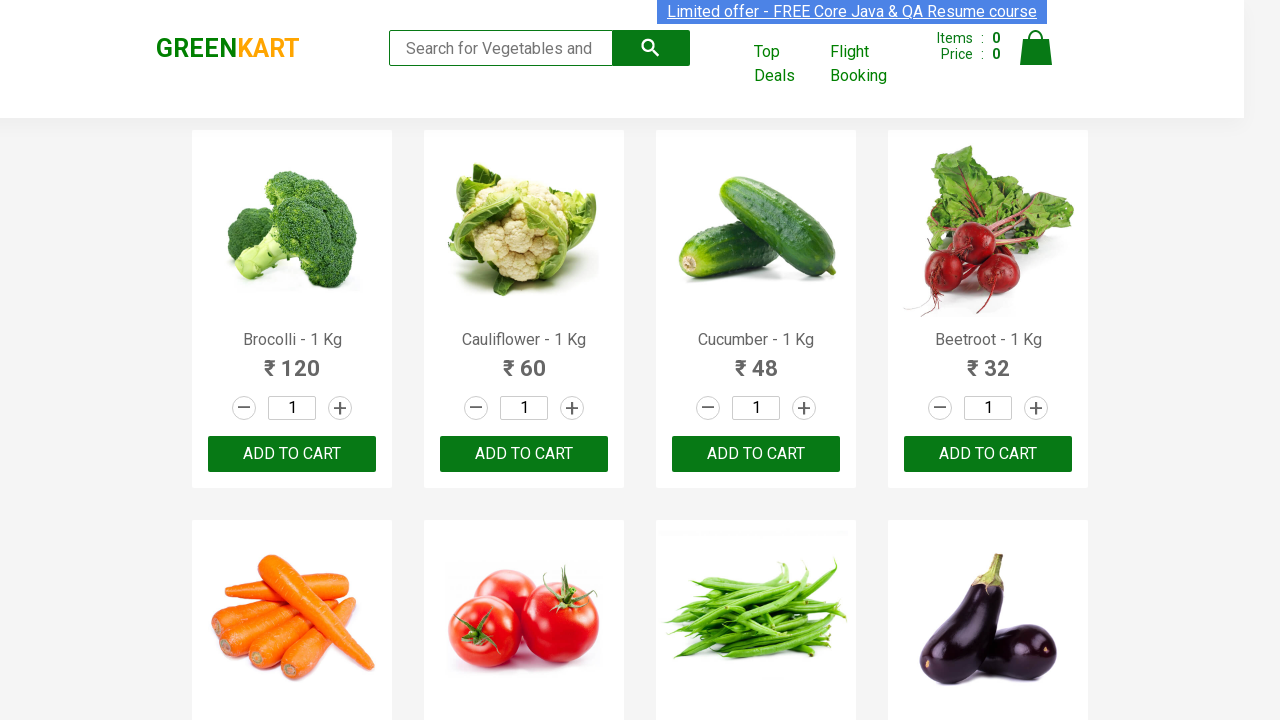

Added Brocolli to cart at (292, 454) on div.product-action button >> nth=0
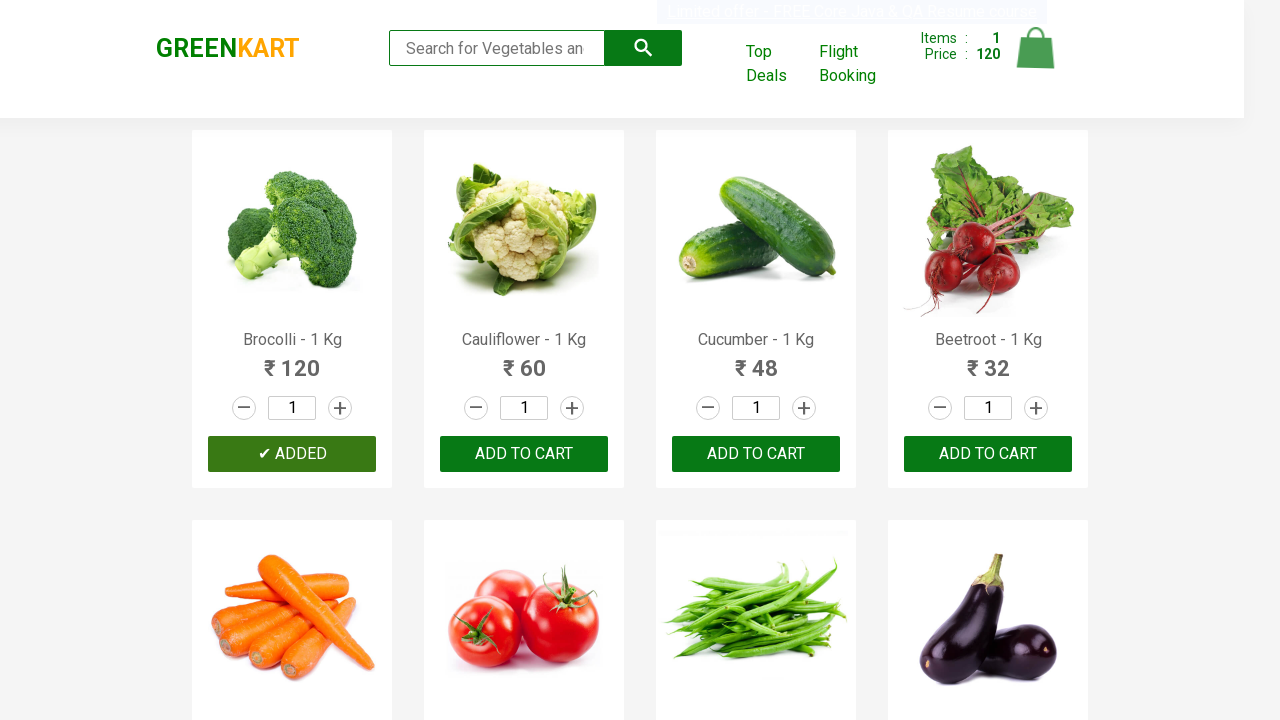

Added Cauliflower to cart at (524, 454) on div.product-action button >> nth=1
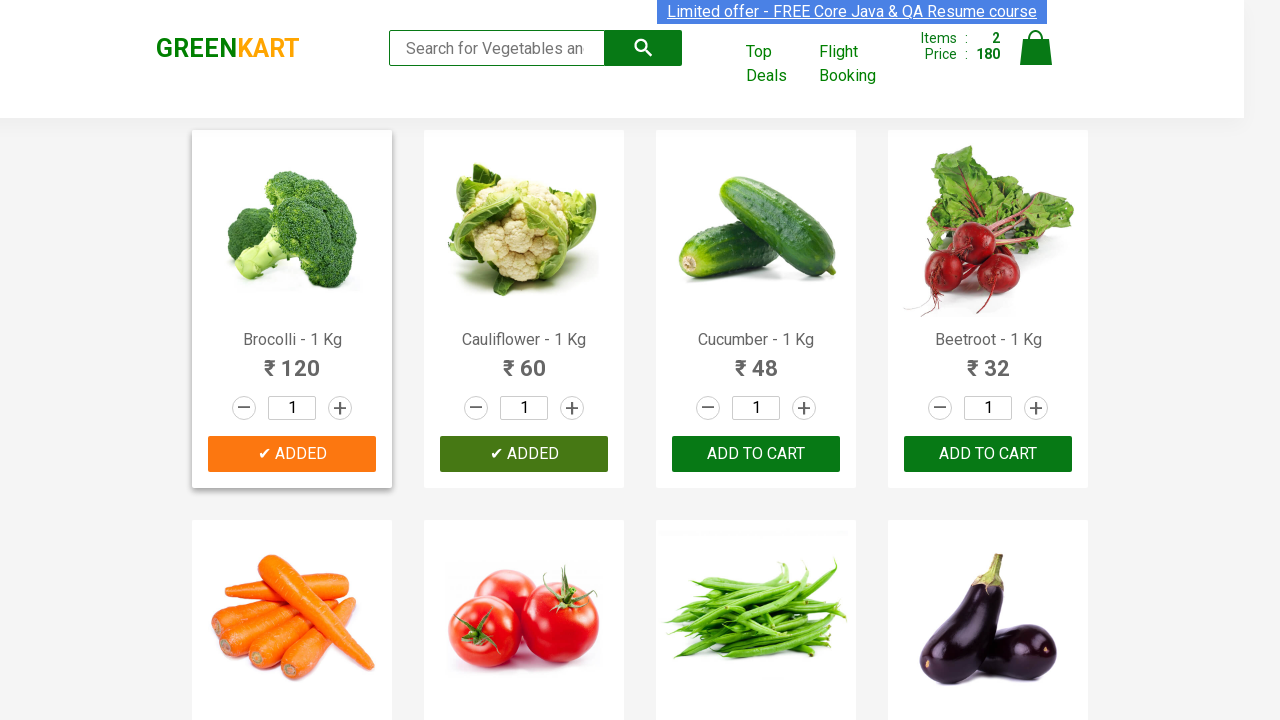

Added Cucumber to cart at (756, 454) on div.product-action button >> nth=2
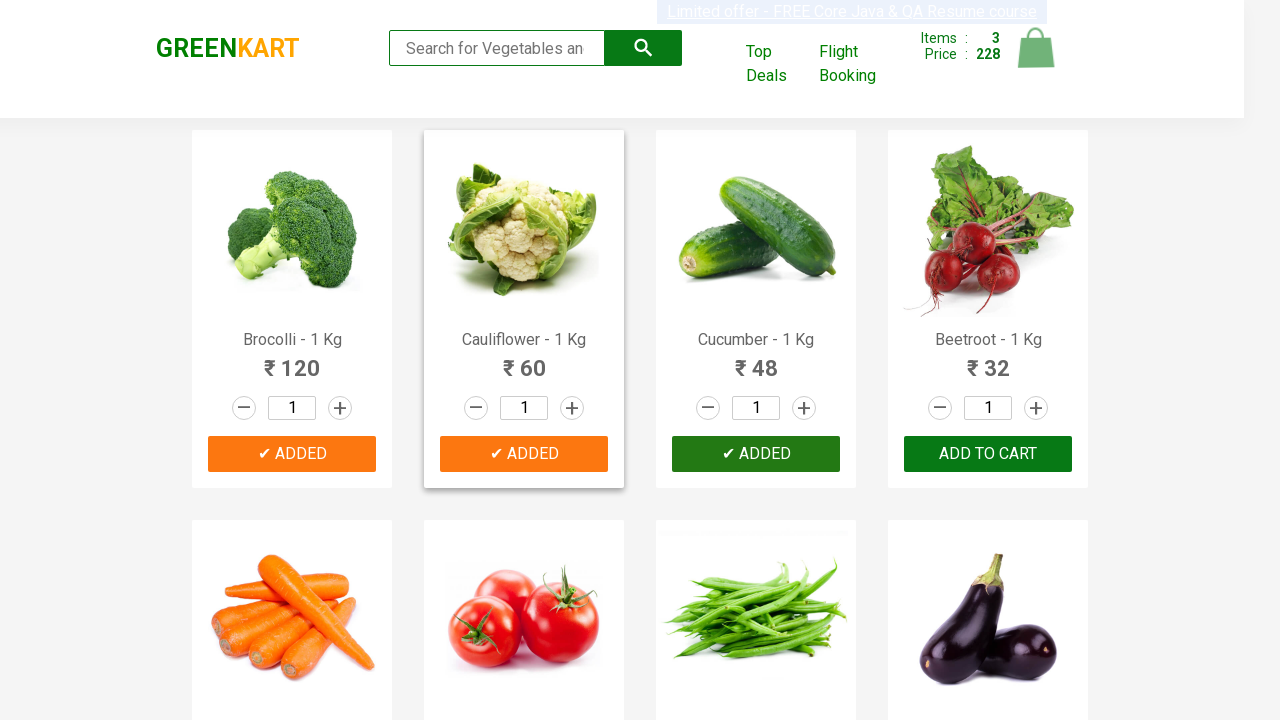

Added Beetroot to cart at (988, 454) on div.product-action button >> nth=3
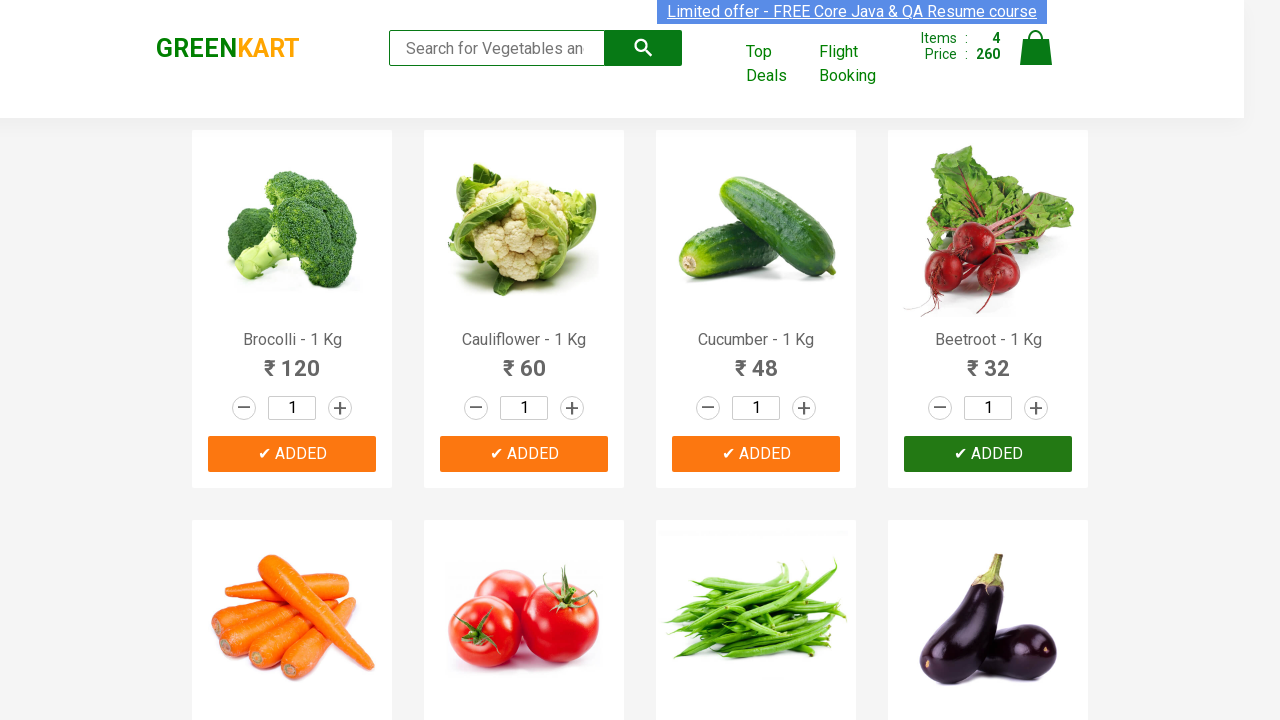

Added Carrot to cart at (292, 360) on div.product-action button >> nth=4
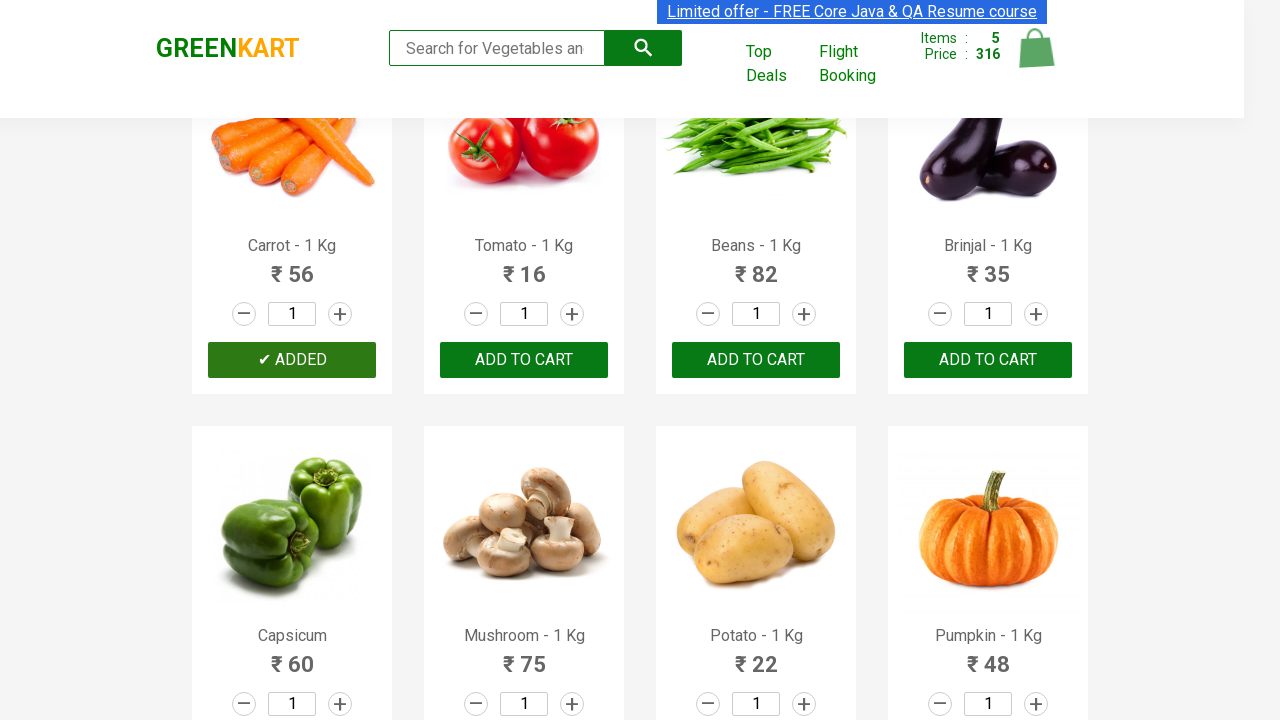

Added Tomato to cart at (524, 360) on div.product-action button >> nth=5
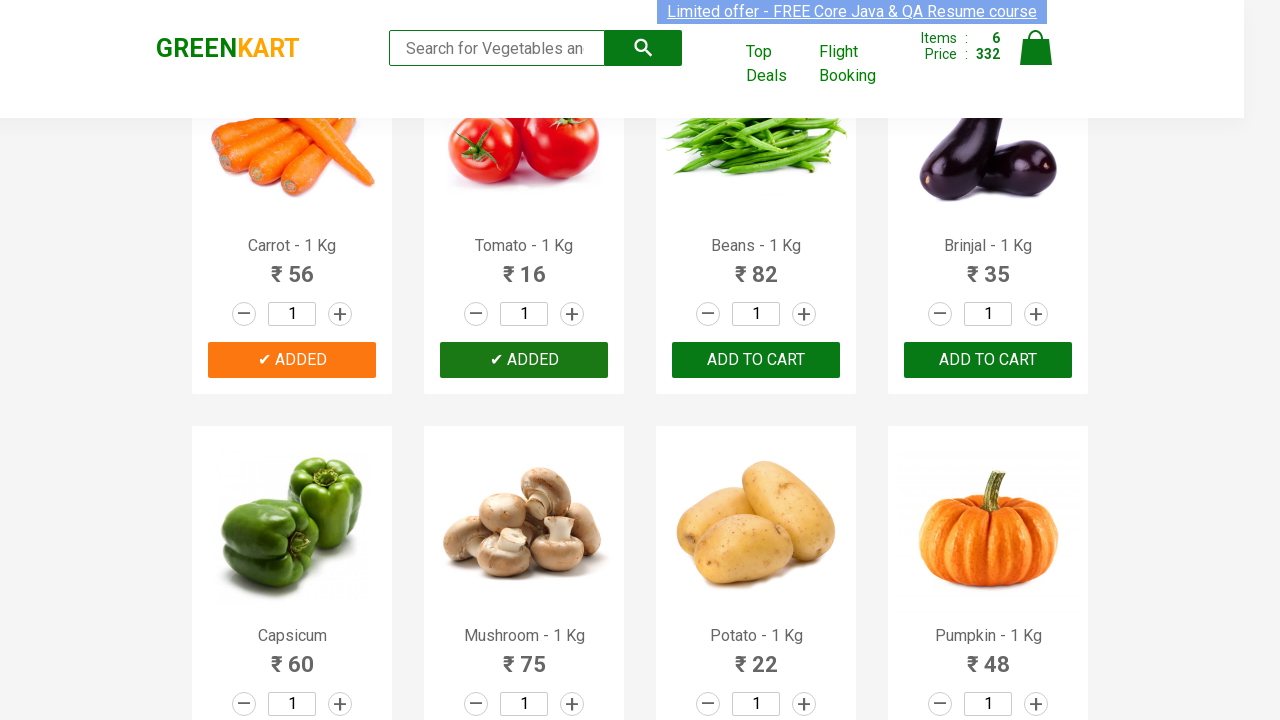

Added Beans to cart at (756, 360) on div.product-action button >> nth=6
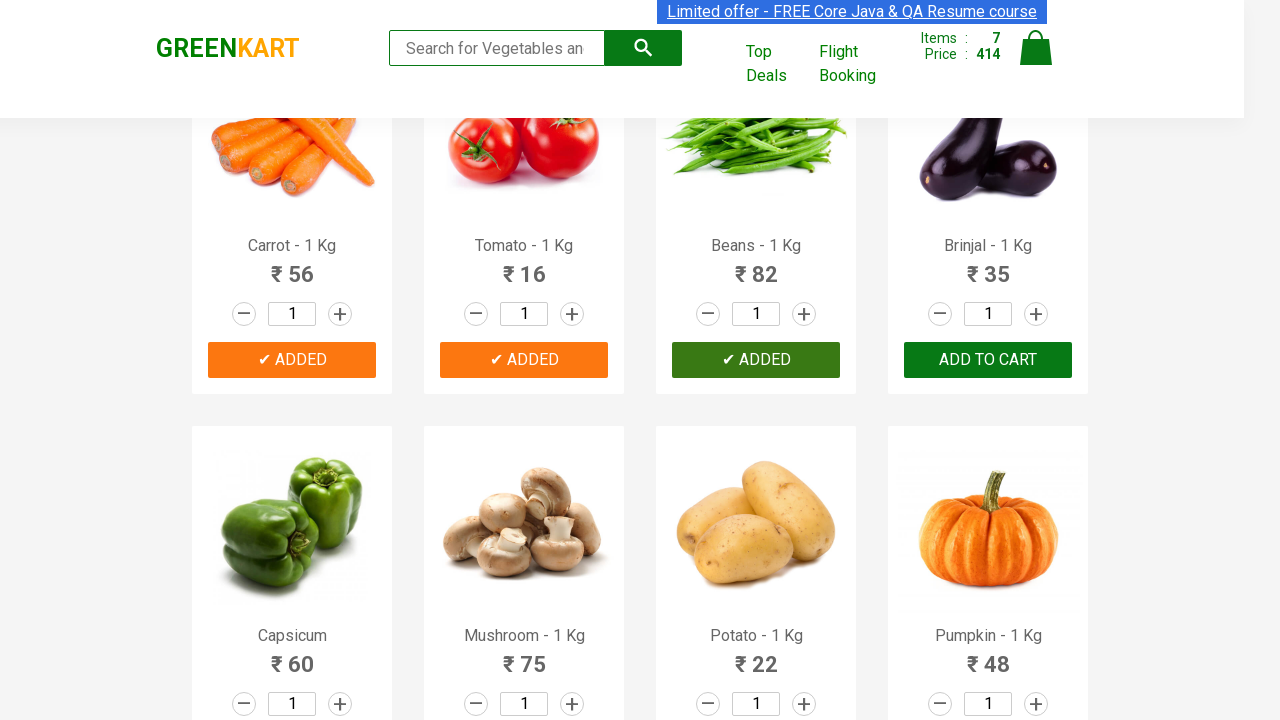

Added Brinjal to cart at (988, 360) on div.product-action button >> nth=7
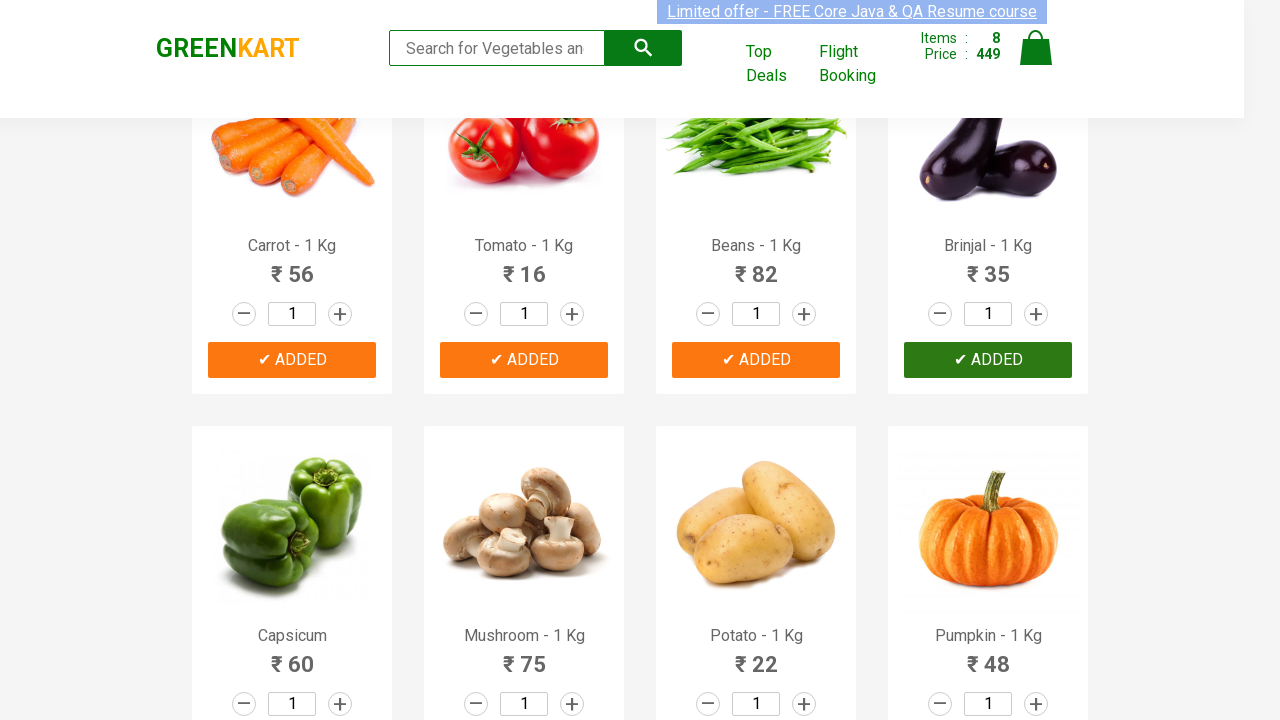

Added Capsicum to cart at (292, 360) on div.product-action button >> nth=8
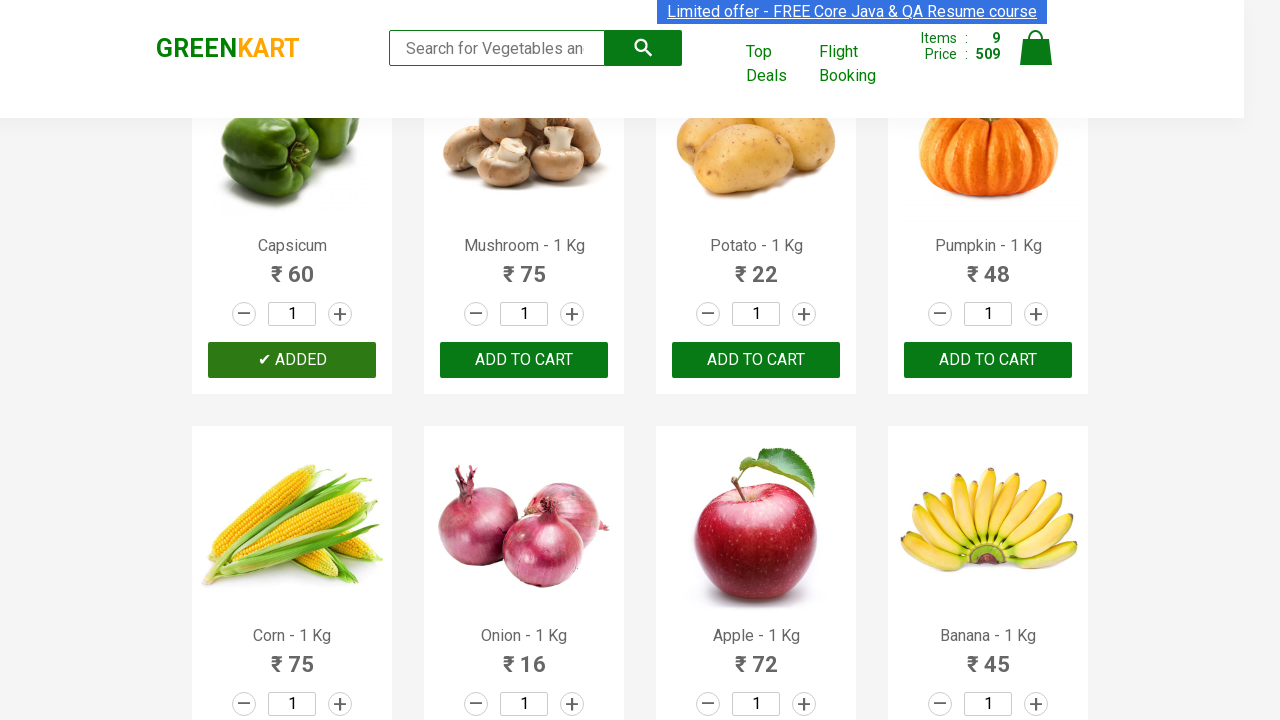

Added Mushroom to cart at (524, 360) on div.product-action button >> nth=9
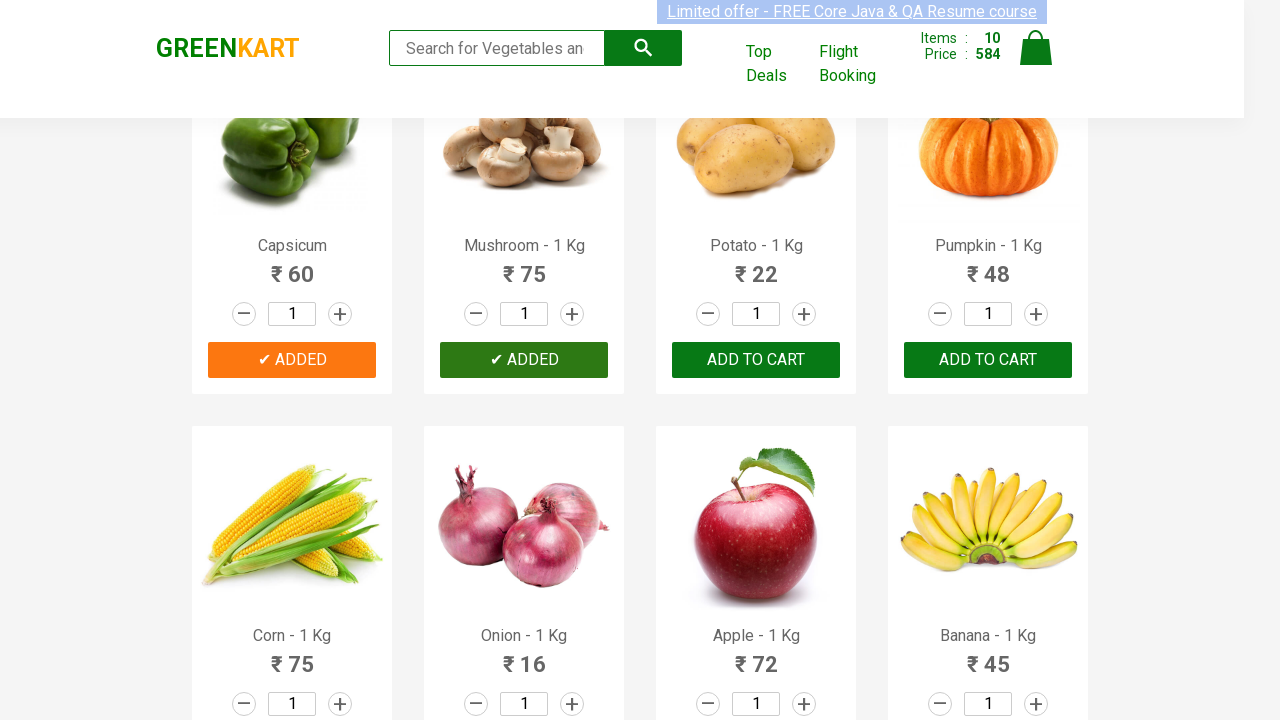

Clicked on cart icon at (1036, 48) on img[alt='Cart']
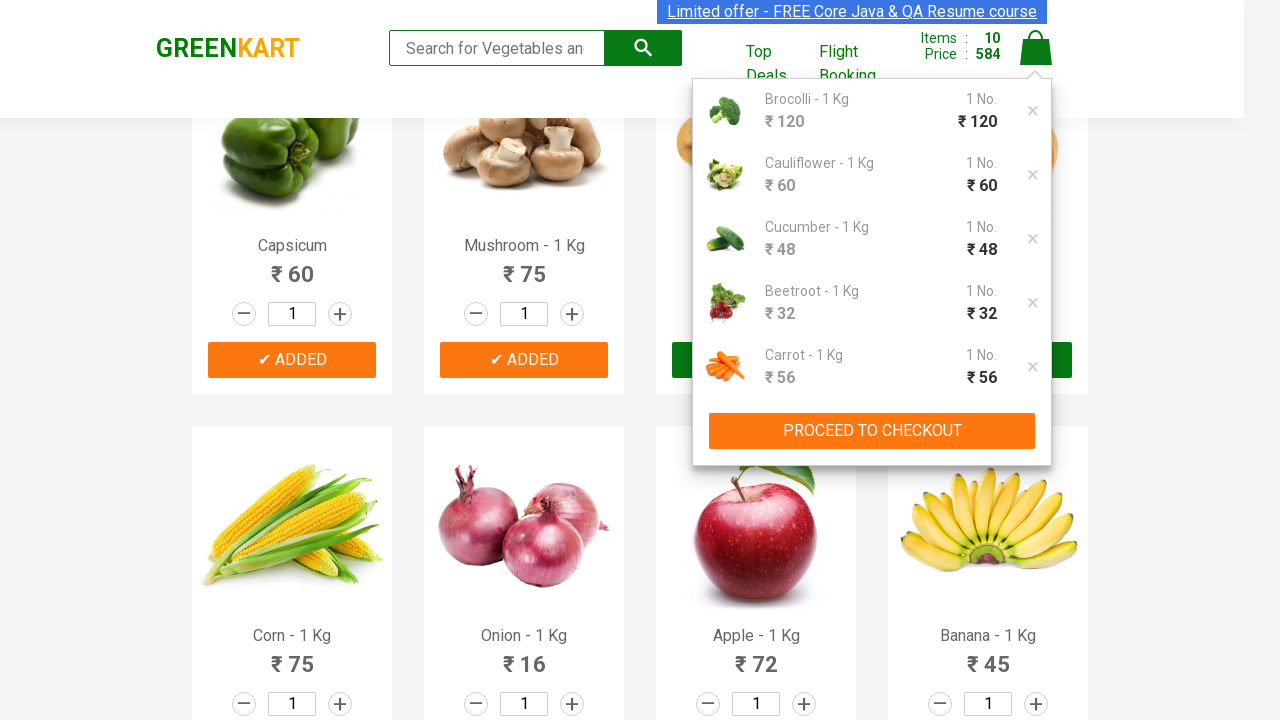

Clicked PROCEED TO CHECKOUT button at (872, 431) on xpath=//button[text()='PROCEED TO CHECKOUT']
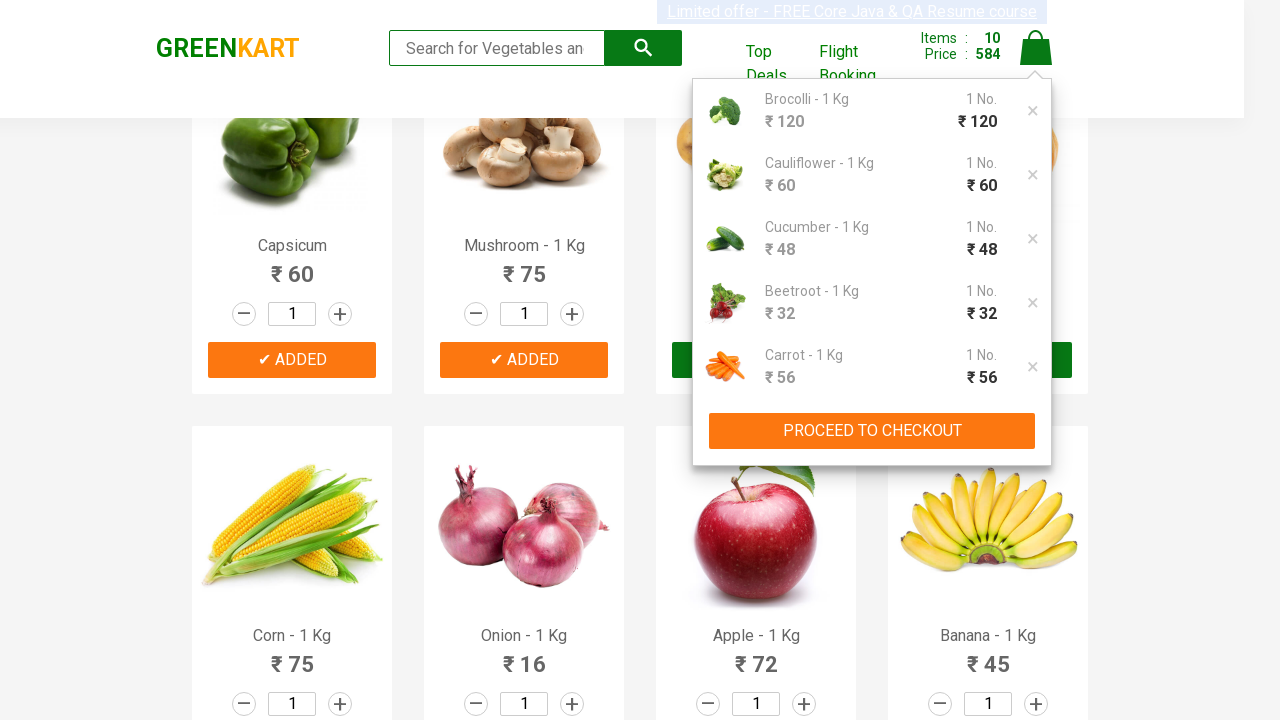

Waited for promo code input field to appear
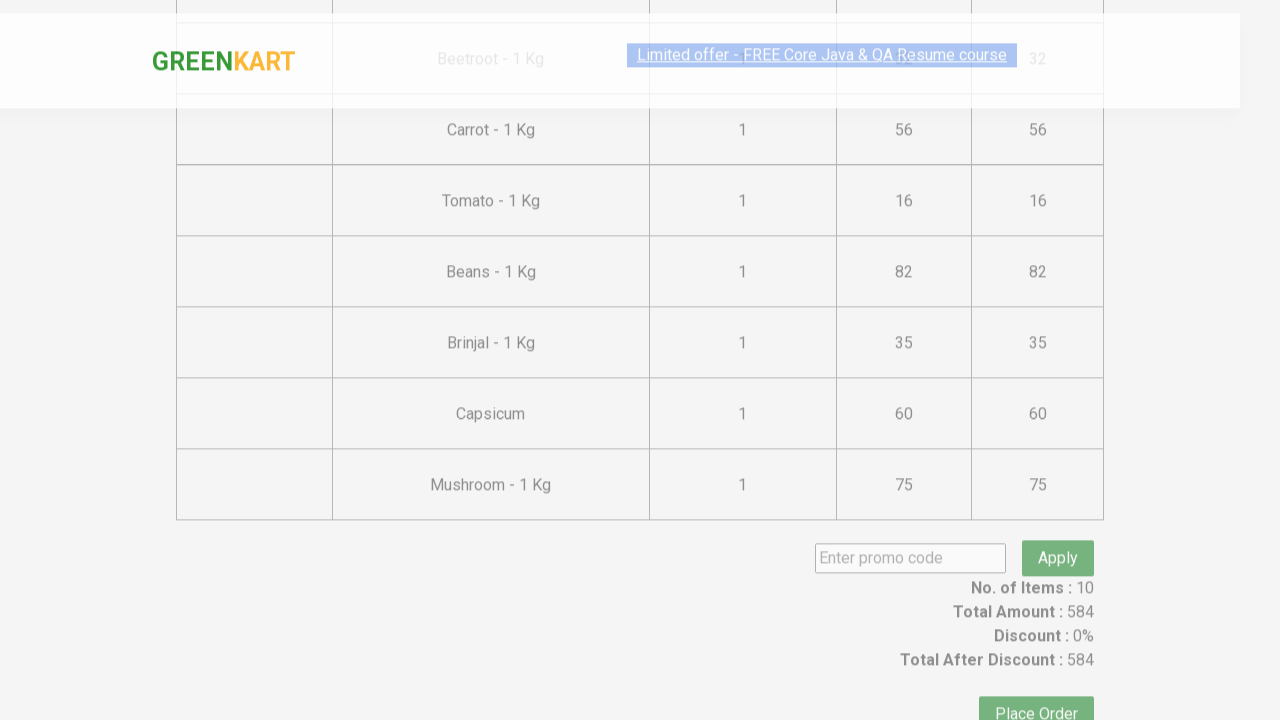

Entered promo code 'rahulshettyacademy' on input.promoCode
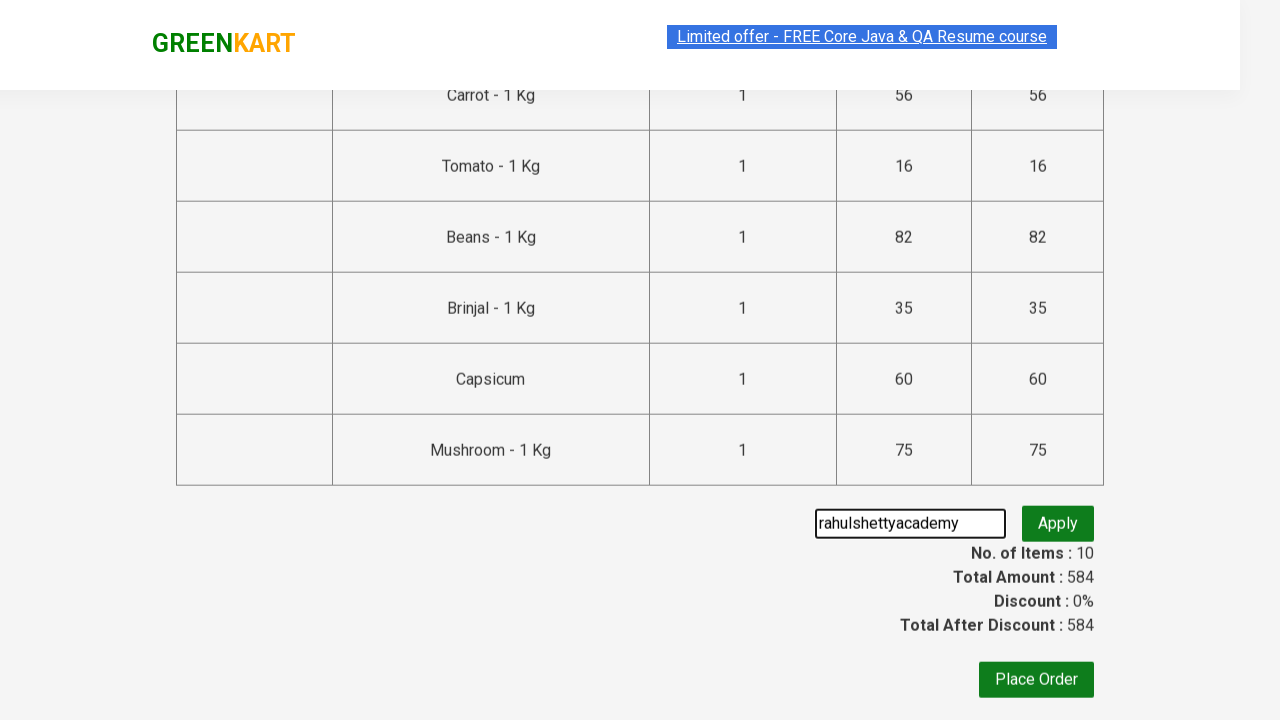

Clicked button to apply promo code at (1058, 530) on button.promoBtn
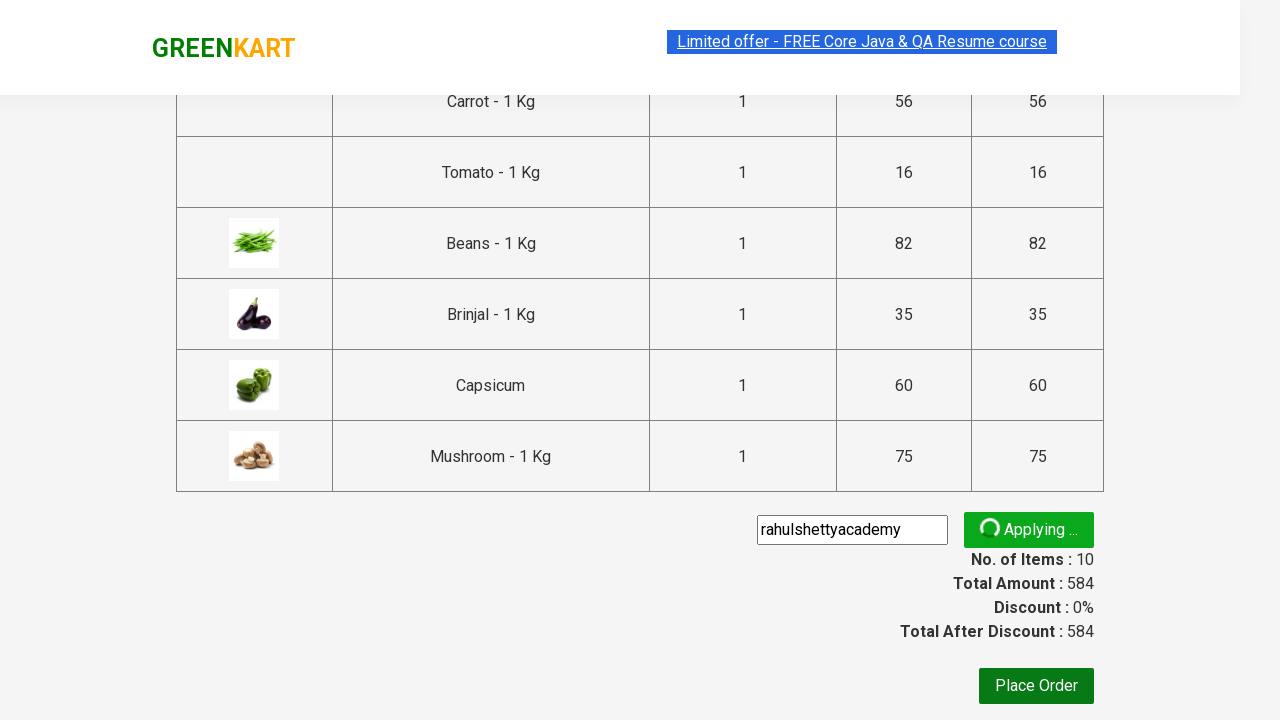

Waited for promo code confirmation message
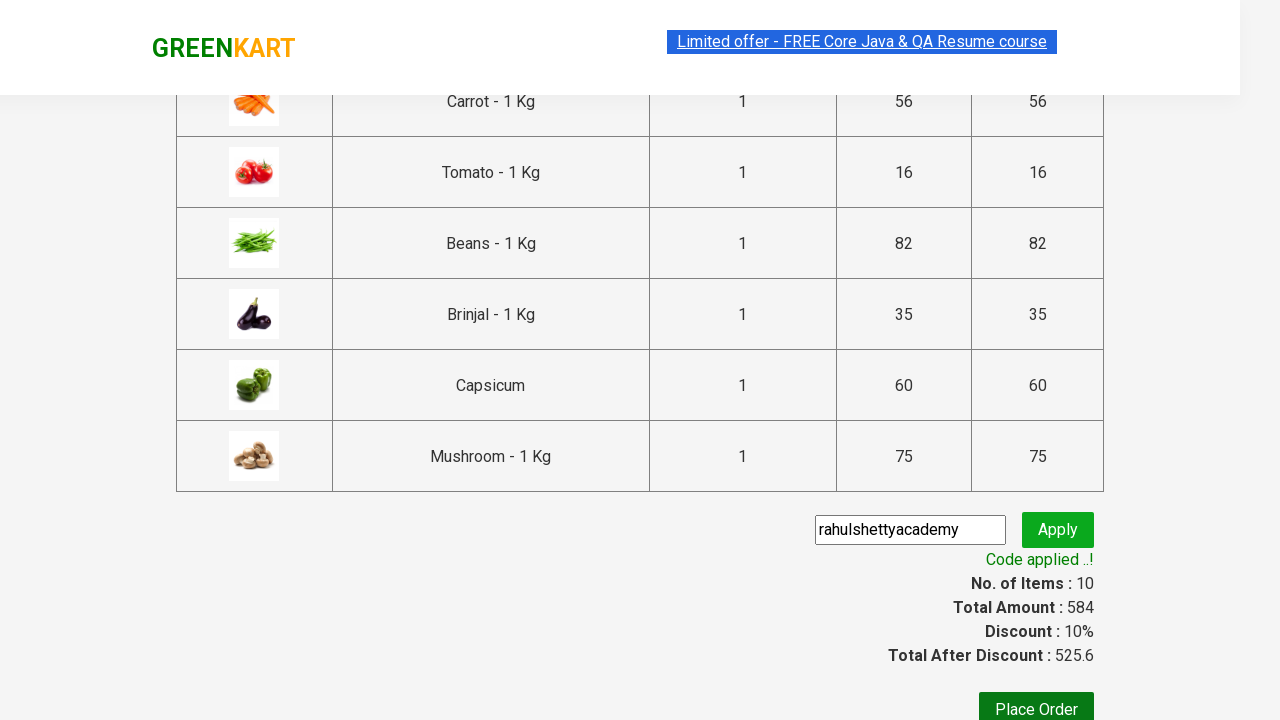

Retrieved promo info message: Code applied ..!
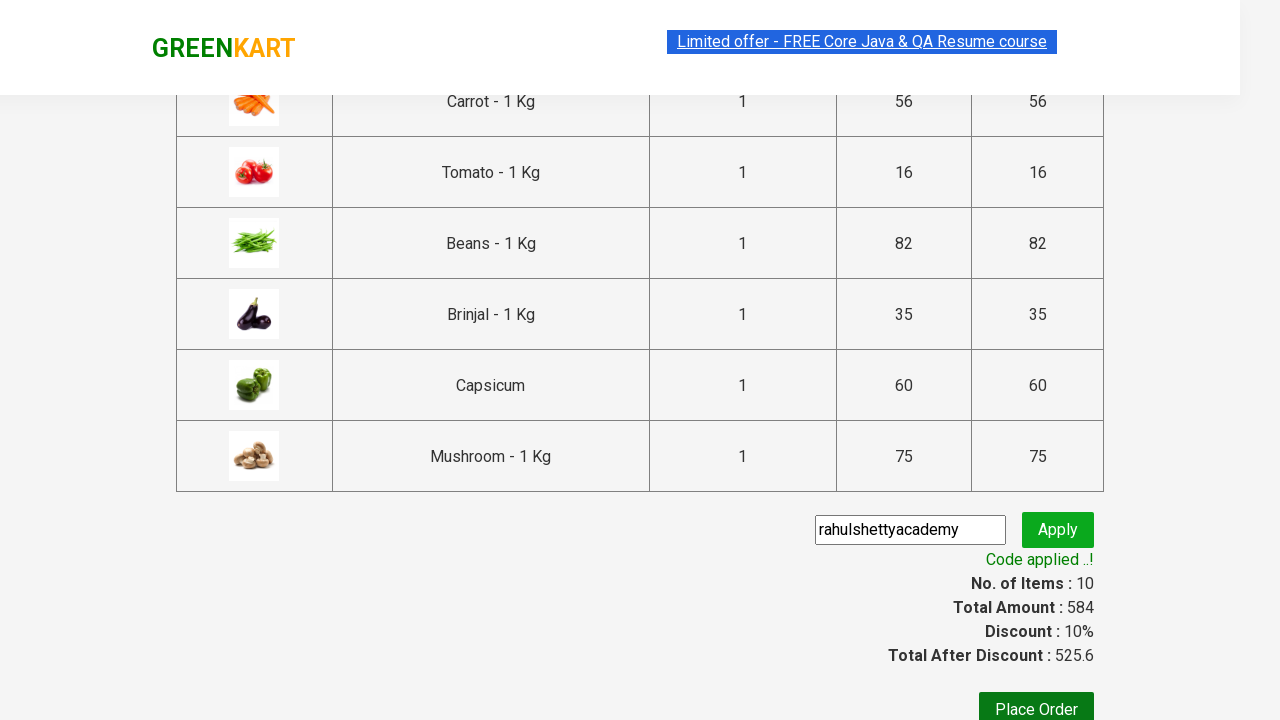

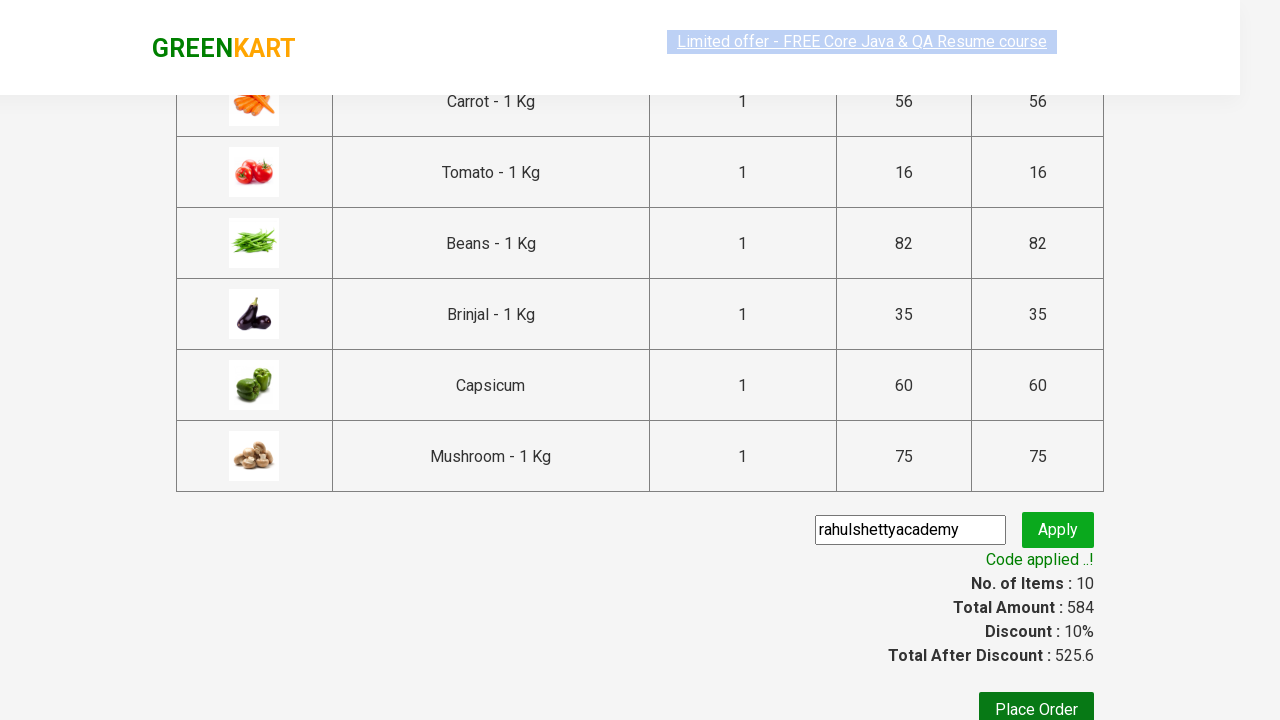